Tests checkbox functionality by ensuring both checkboxes are selected - clicks each checkbox if it is not already selected

Starting URL: https://the-internet.herokuapp.com/checkboxes

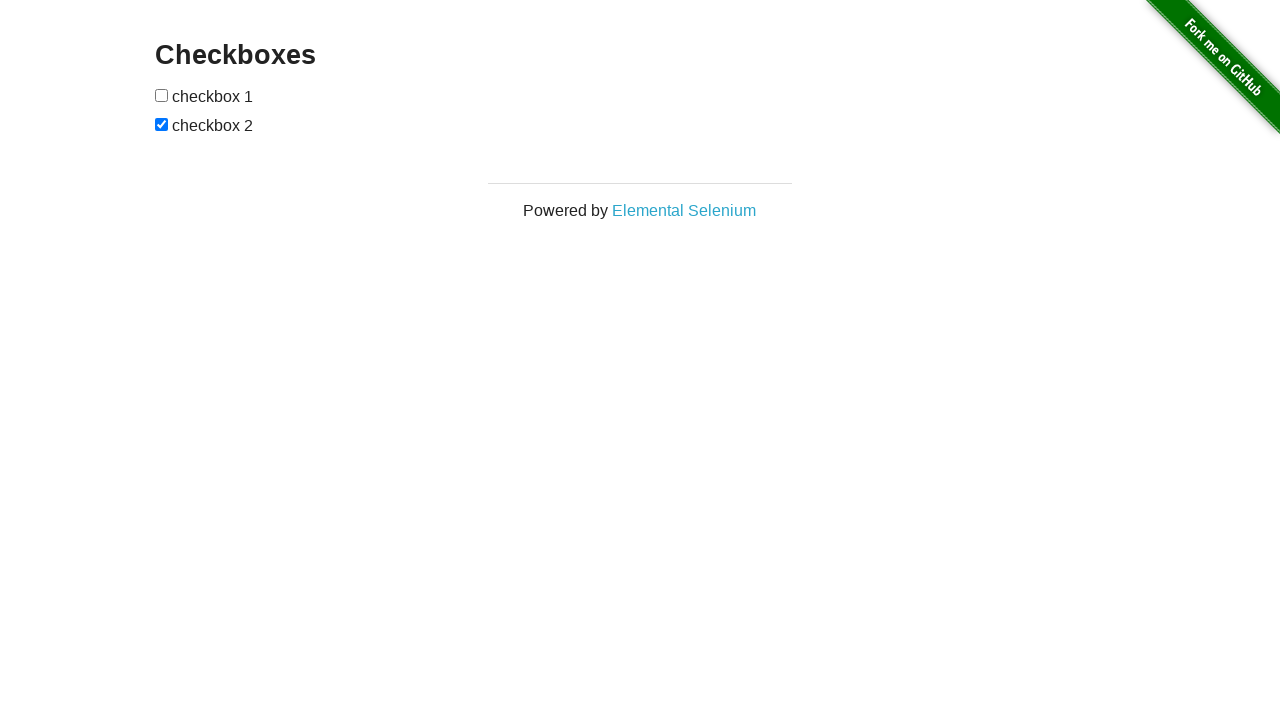

Located first checkbox element
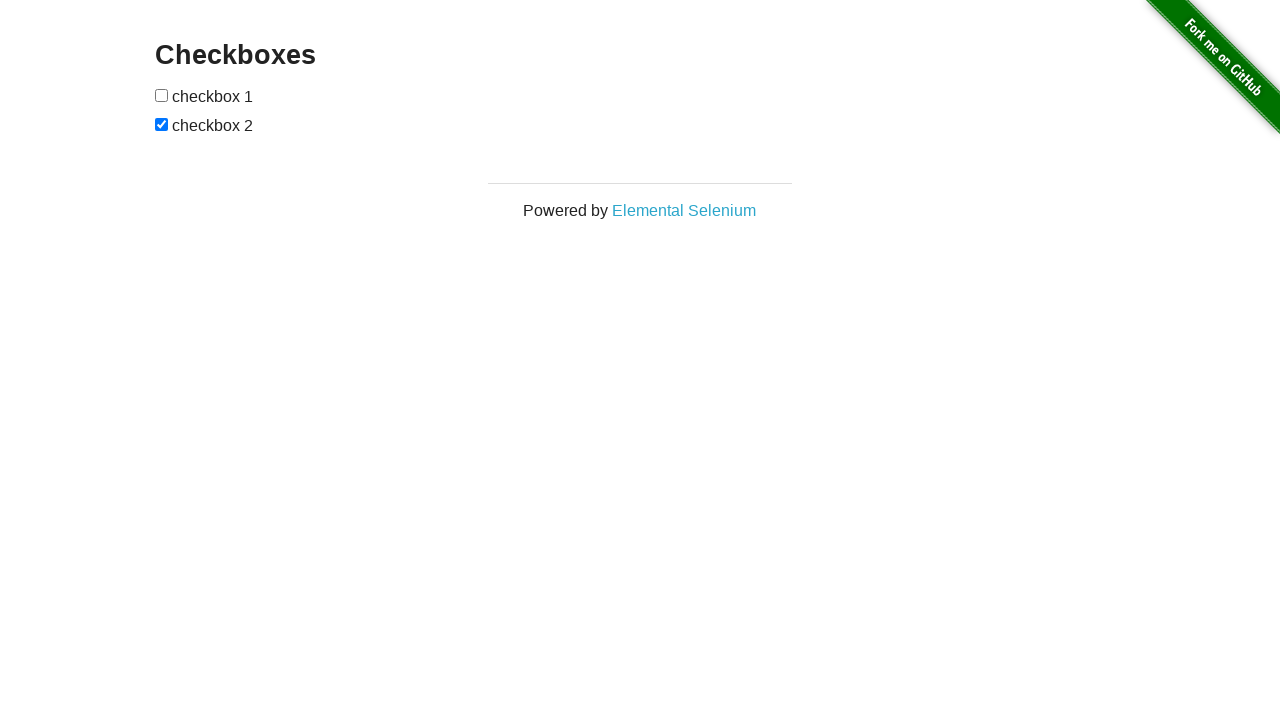

Located second checkbox element
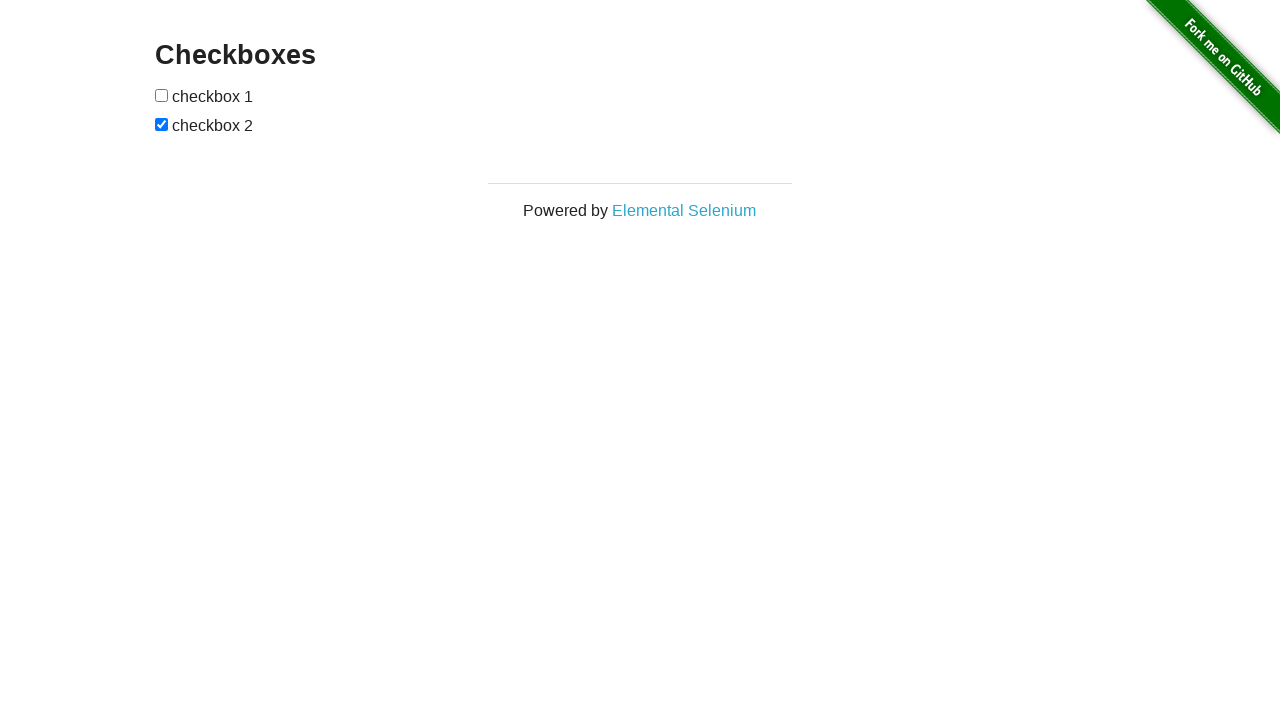

Checked first checkbox - it was not selected
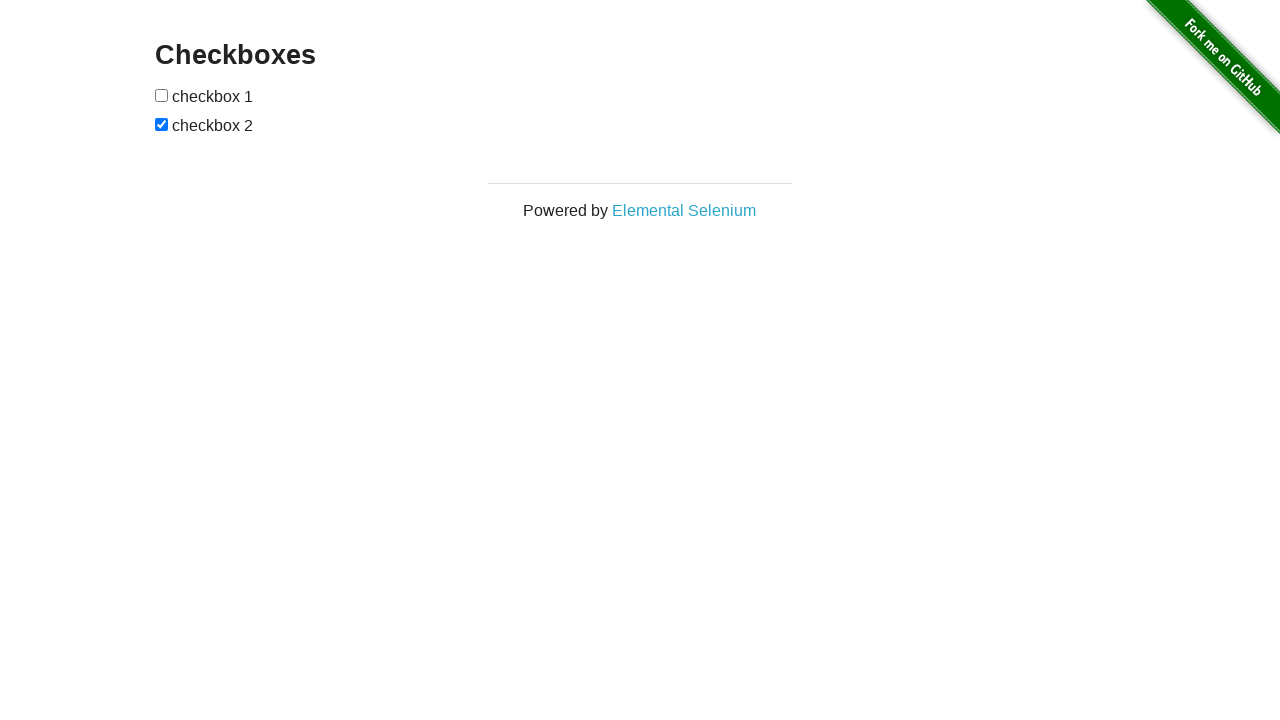

Clicked first checkbox at (162, 95) on (//input[@type='checkbox'])[1]
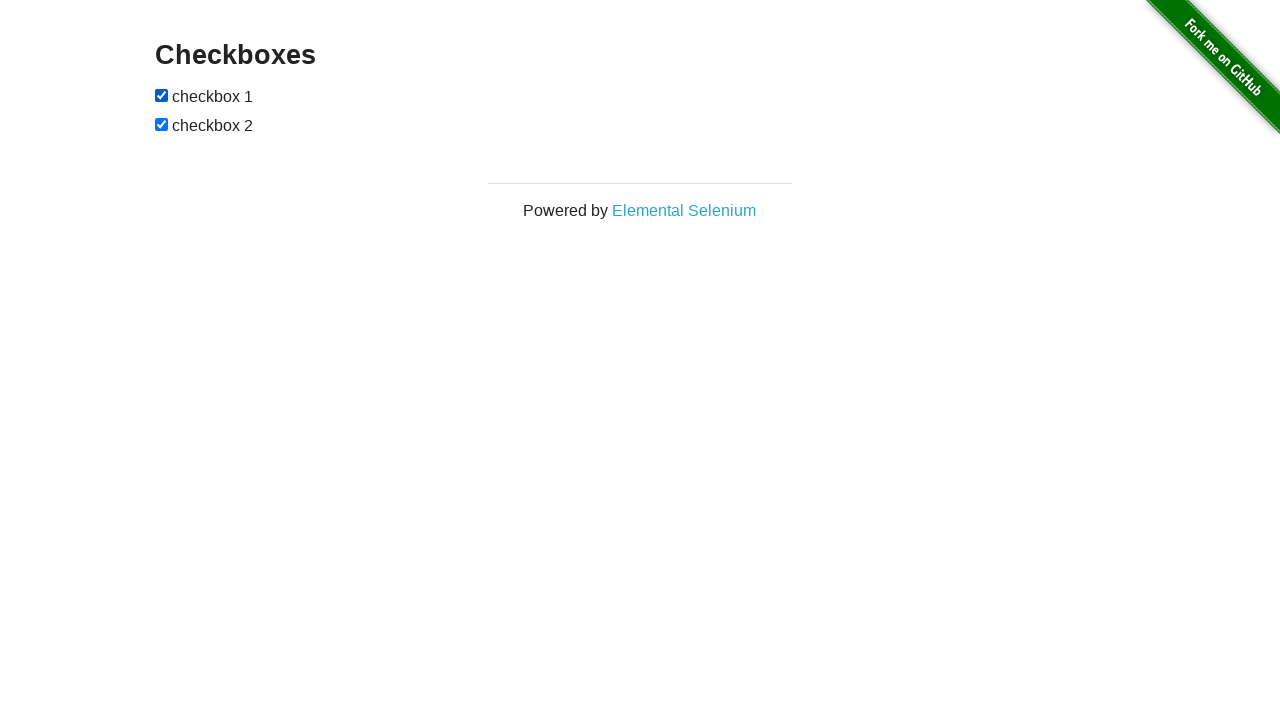

Second checkbox was already selected
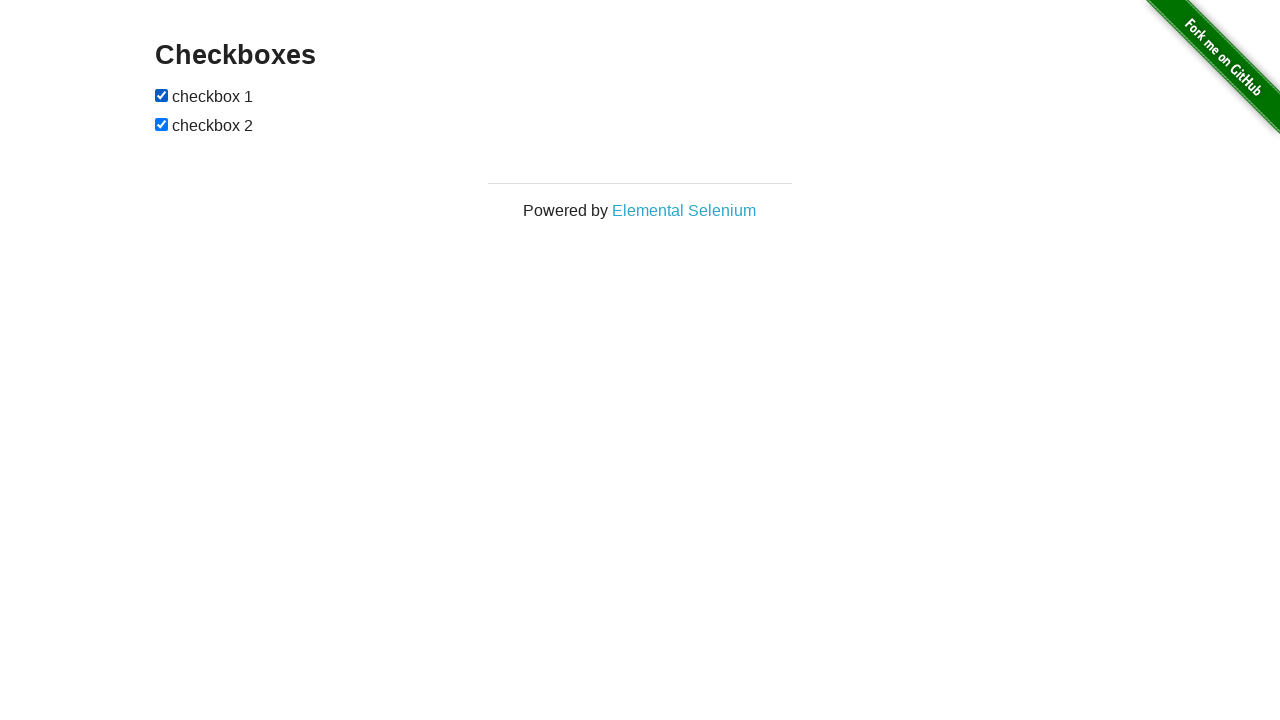

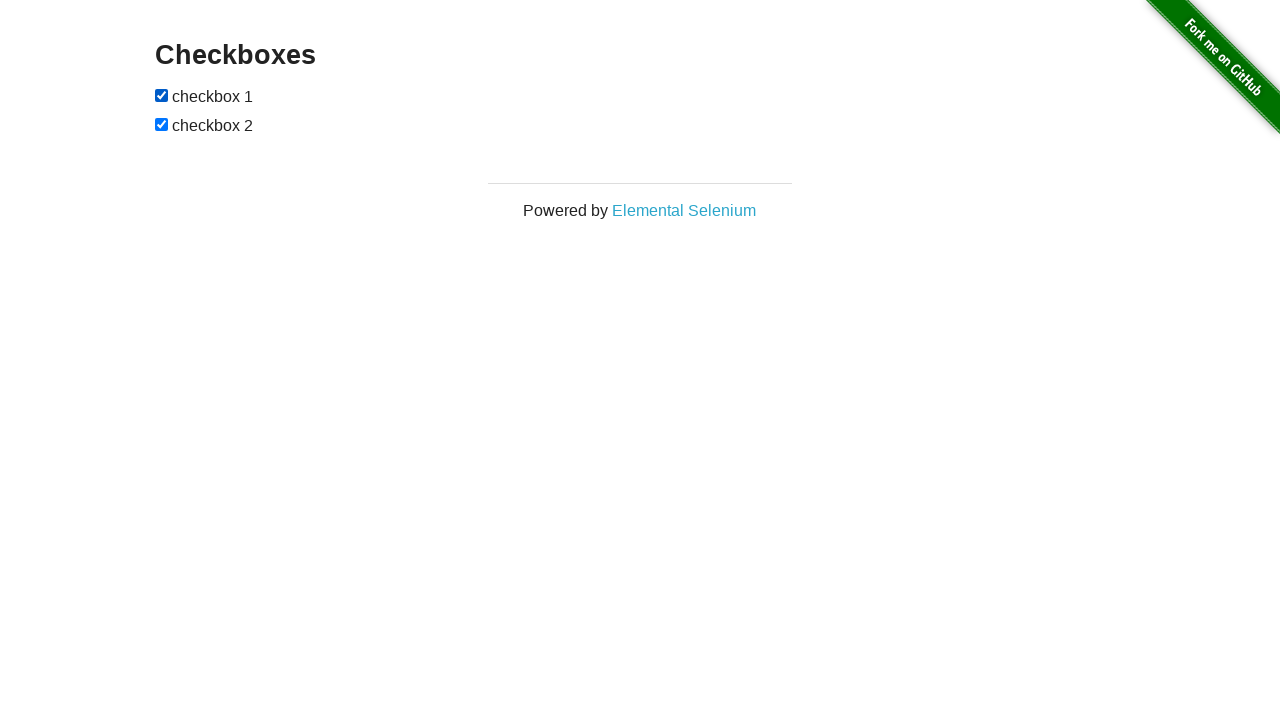